Navigates to GeeksforGeeks homepage and verifies the page loads successfully by waiting for content to be visible

Starting URL: https://www.geeksforgeeks.org/

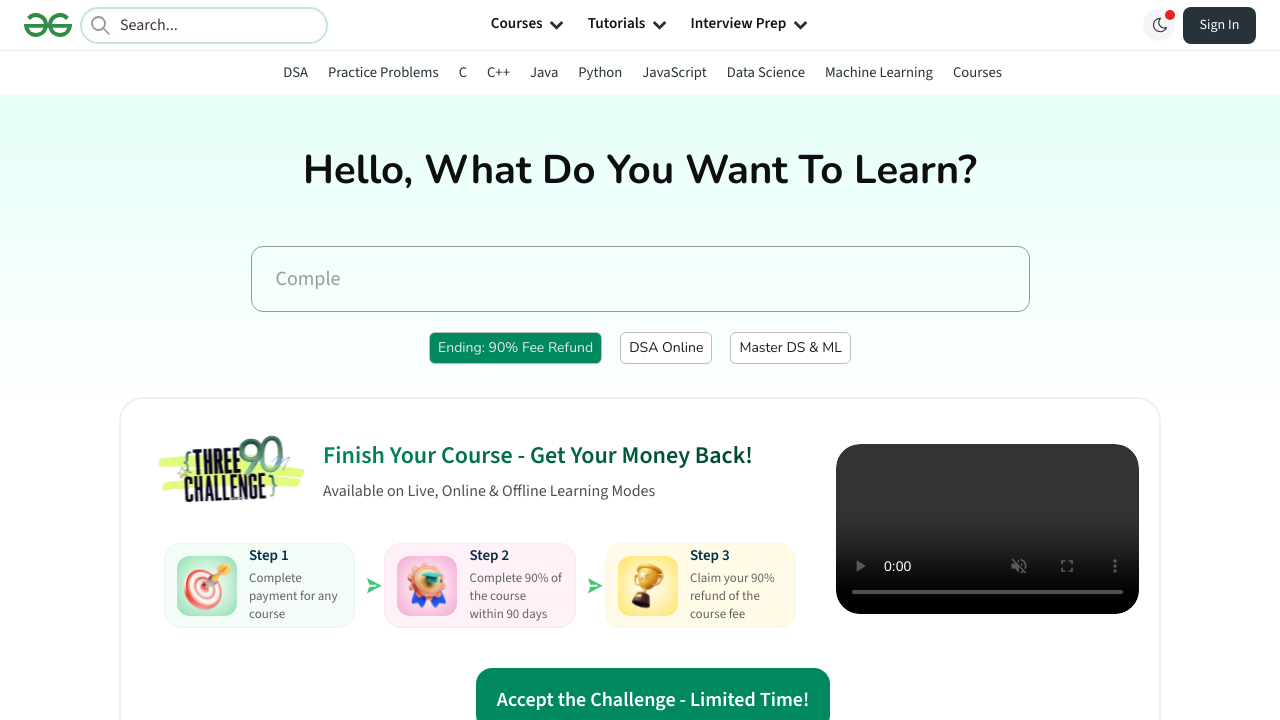

Waited for page to reach domcontentloaded state
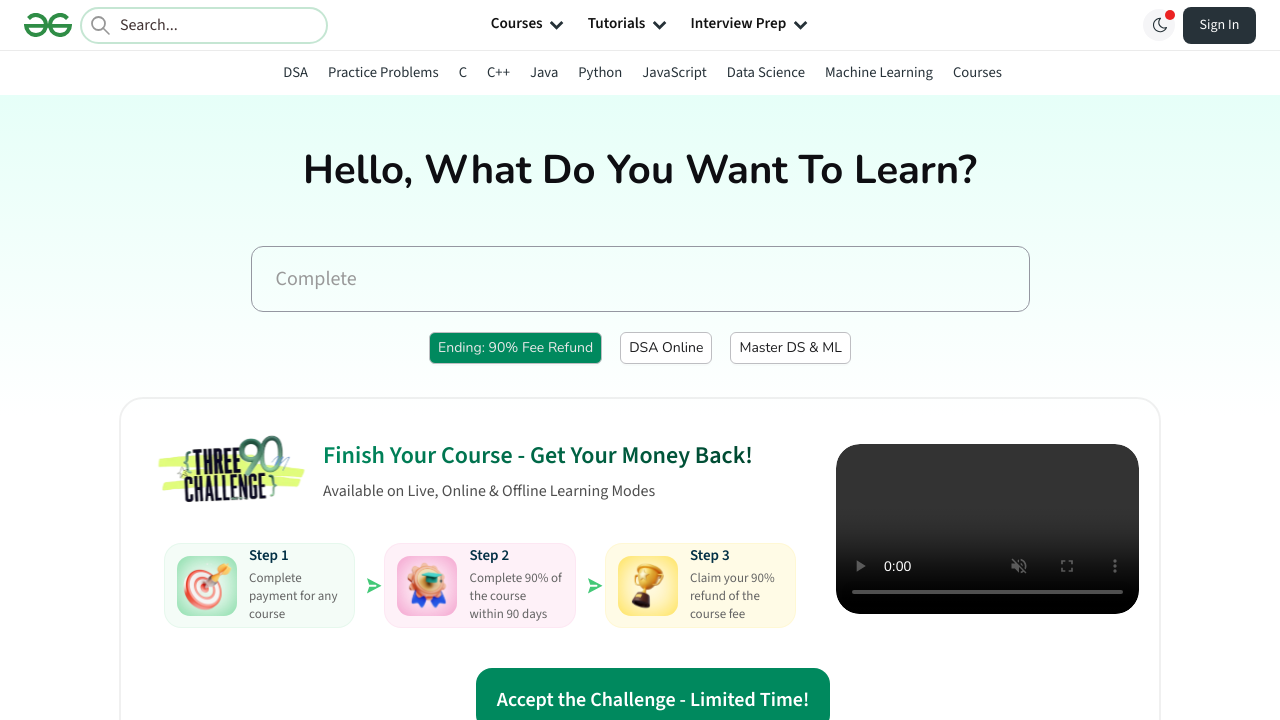

Verified body element is visible on GeeksforGeeks homepage
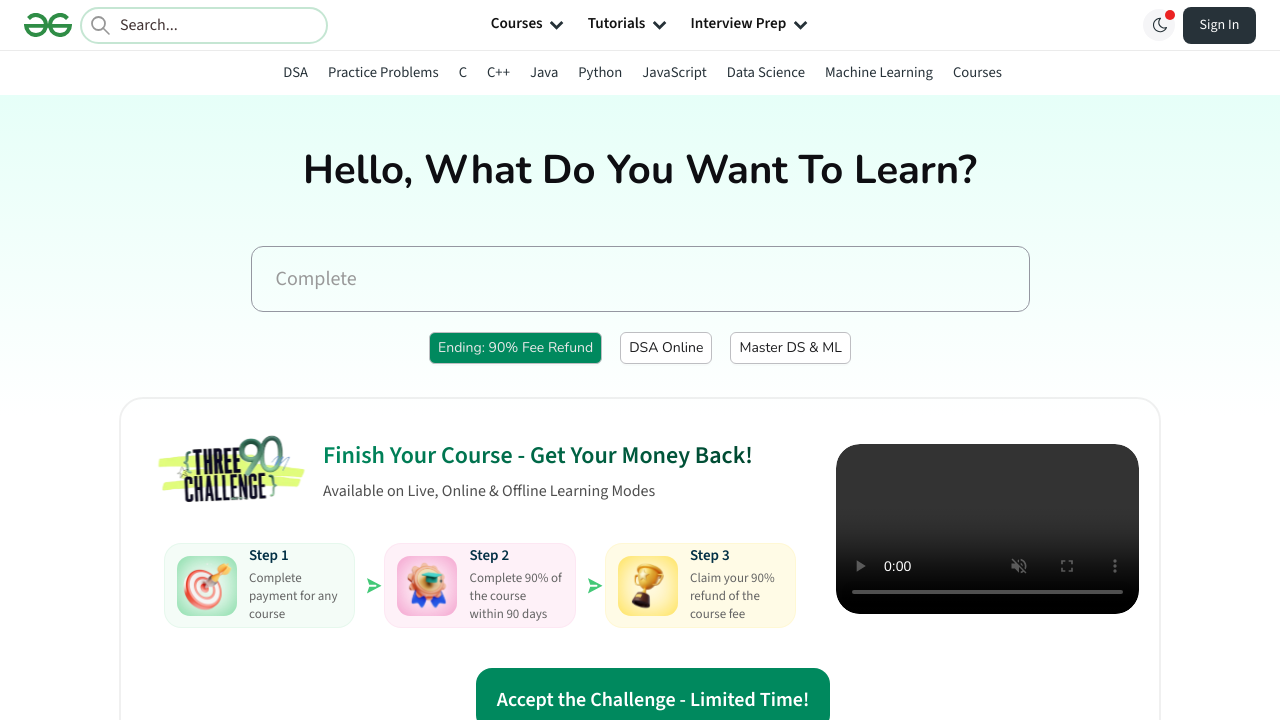

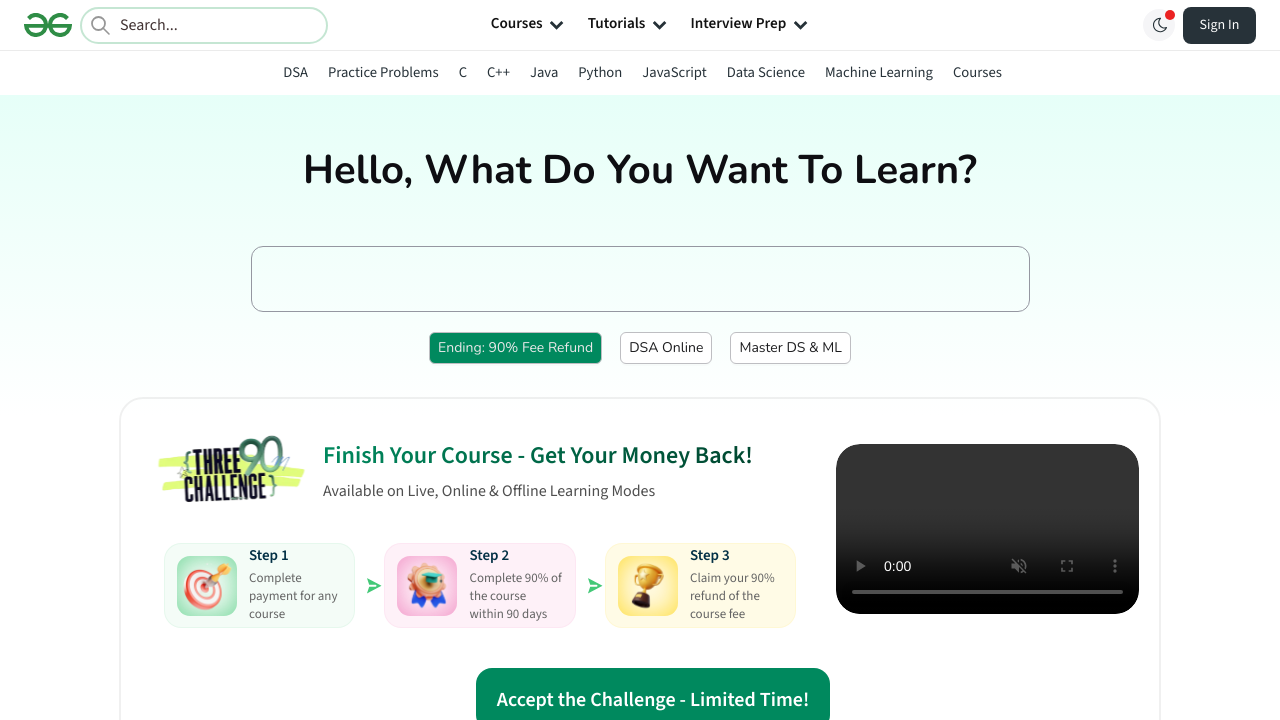